Tests multi-window handling by opening a new tab, extracting text from a course link in the new tab, then switching back to the original window to fill a form field with that text

Starting URL: https://rahulshettyacademy.com/angularpractice/

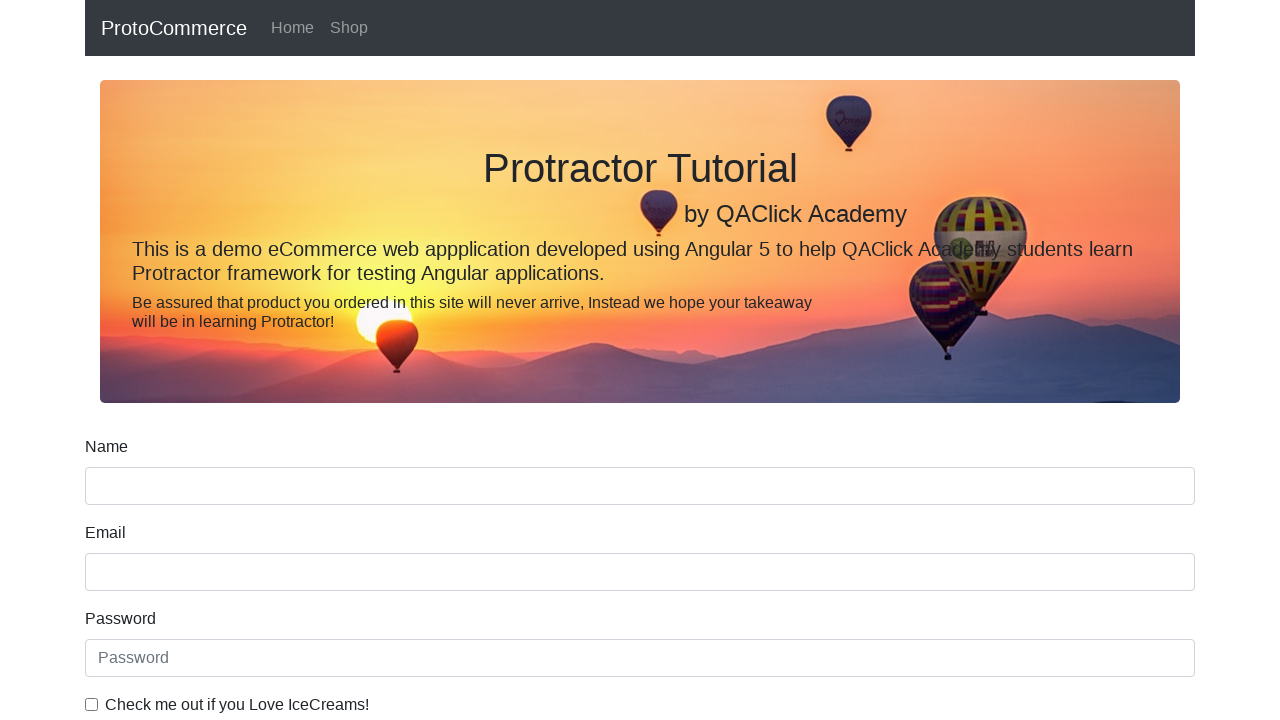

Opened a new browser tab
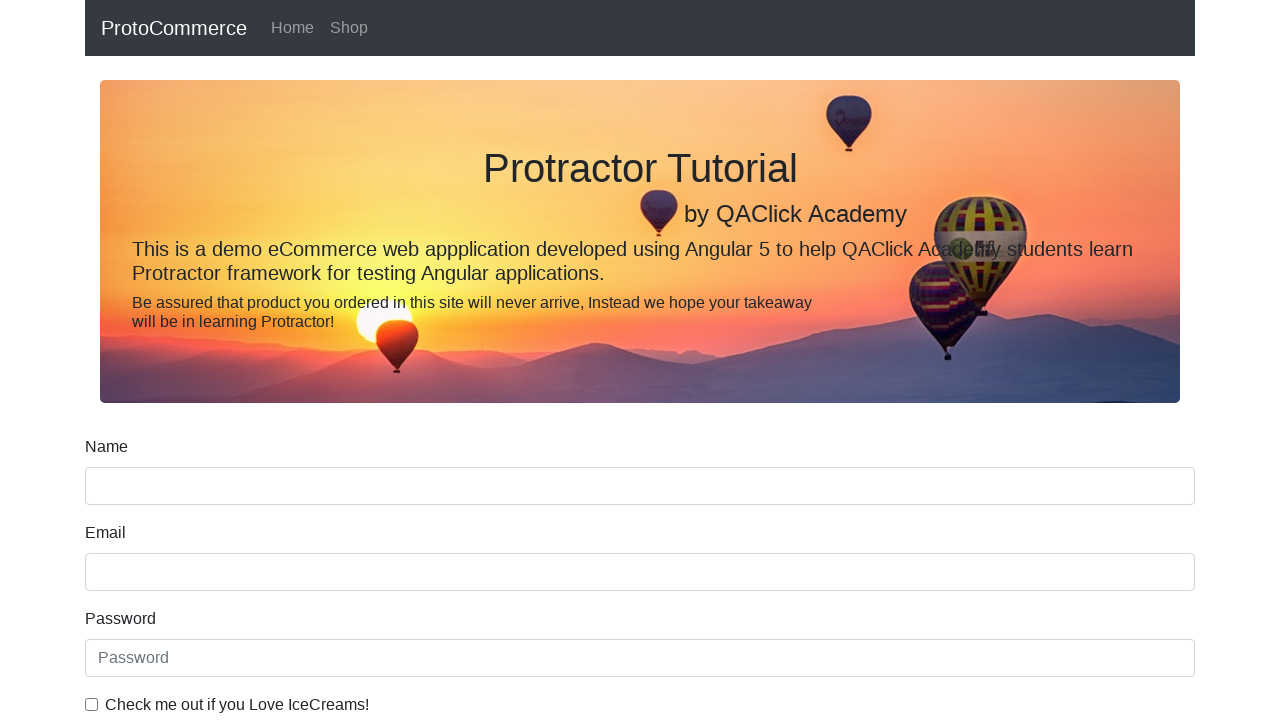

Navigated to https://rahulshettyacademy.com/ in new tab
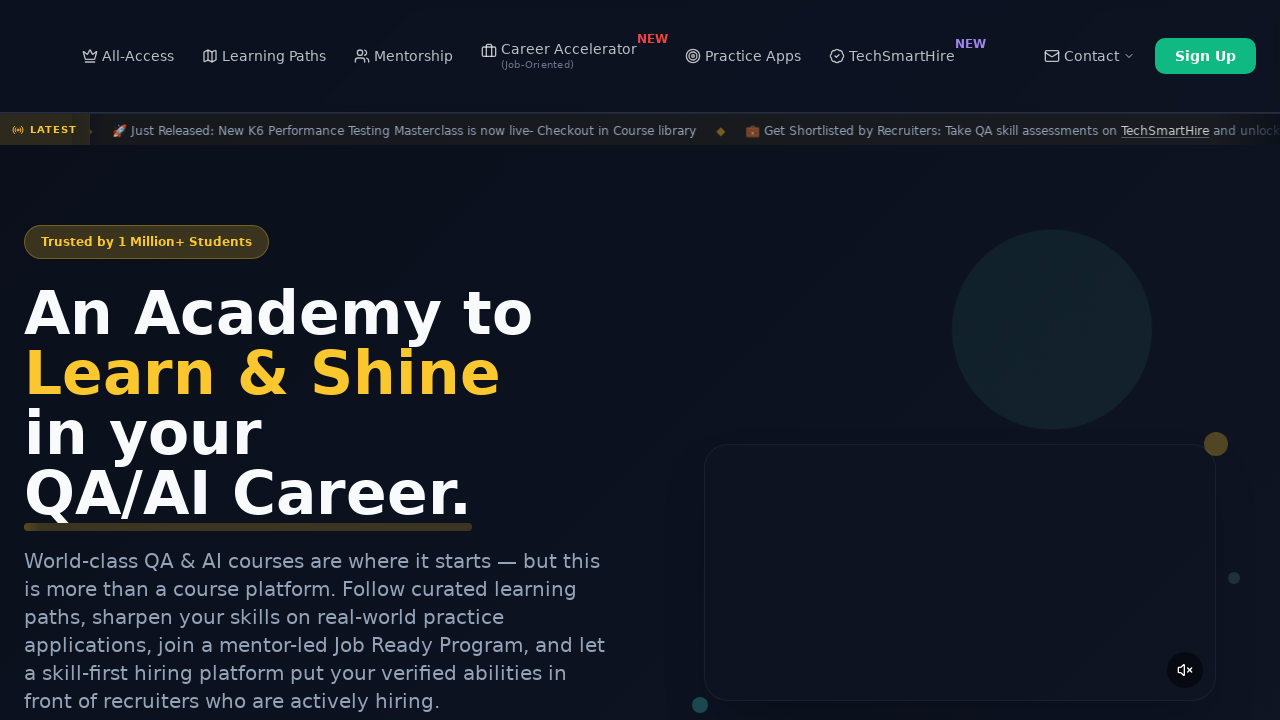

Located course links in new tab
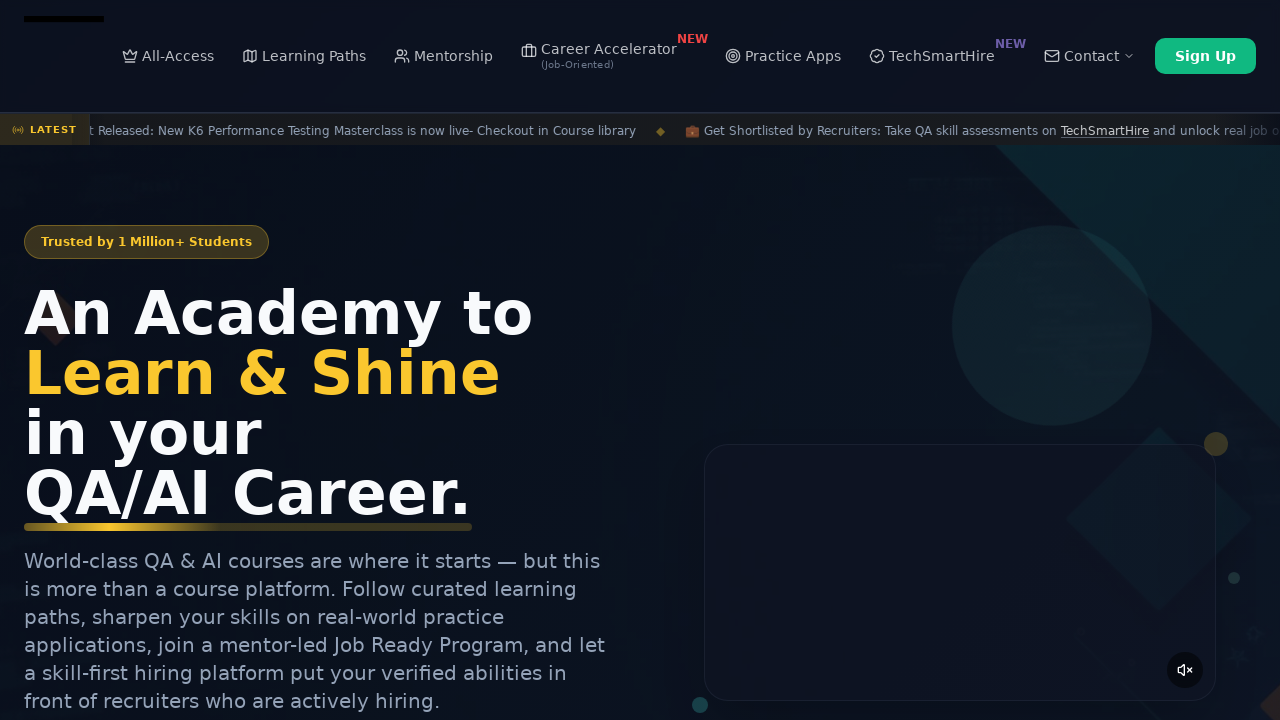

Extracted text from second course link: 'Playwright Testing'
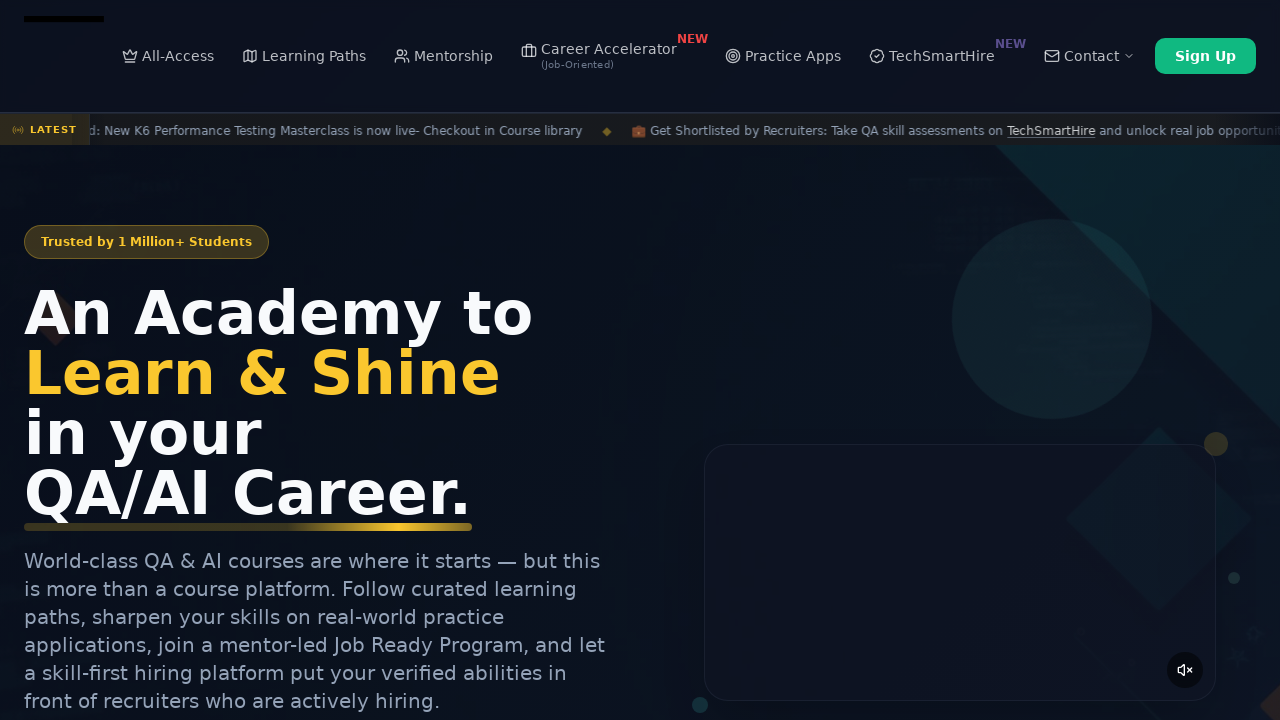

Filled form field with course text: 'Playwright Testing' on //div/input[@class = 'form-control ng-untouched ng-pristine ng-invalid']
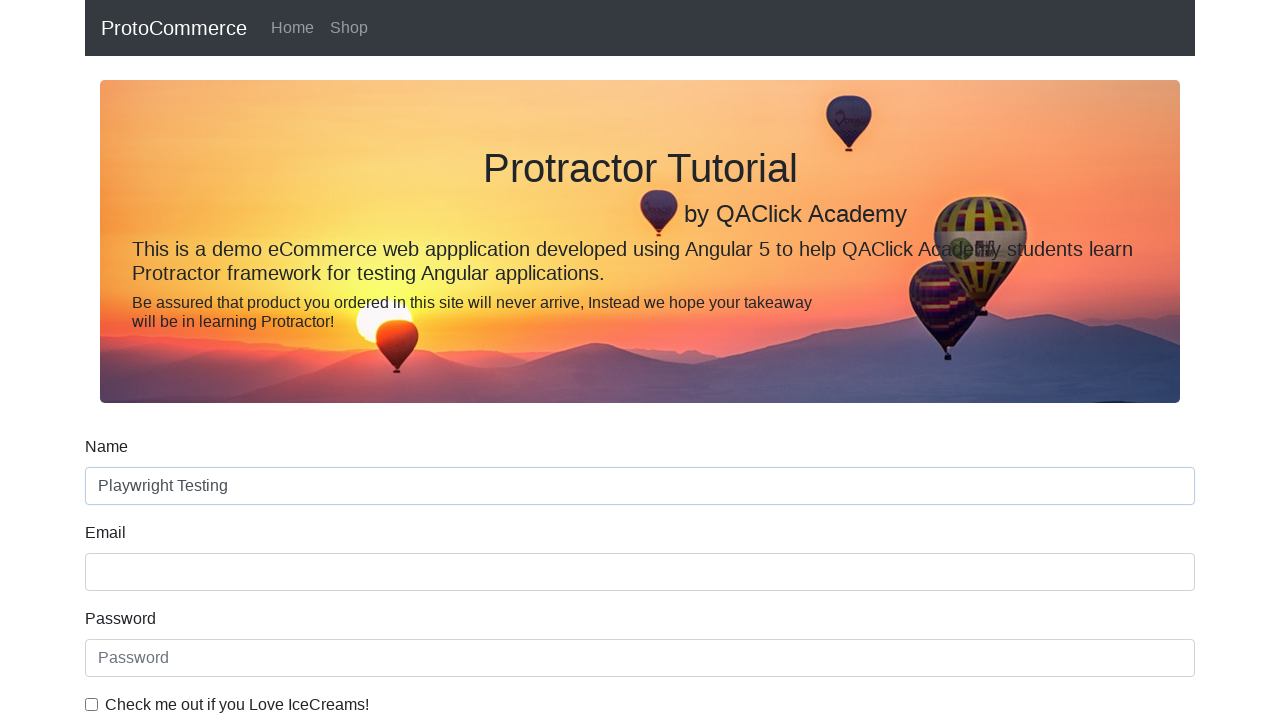

Closed the new browser tab
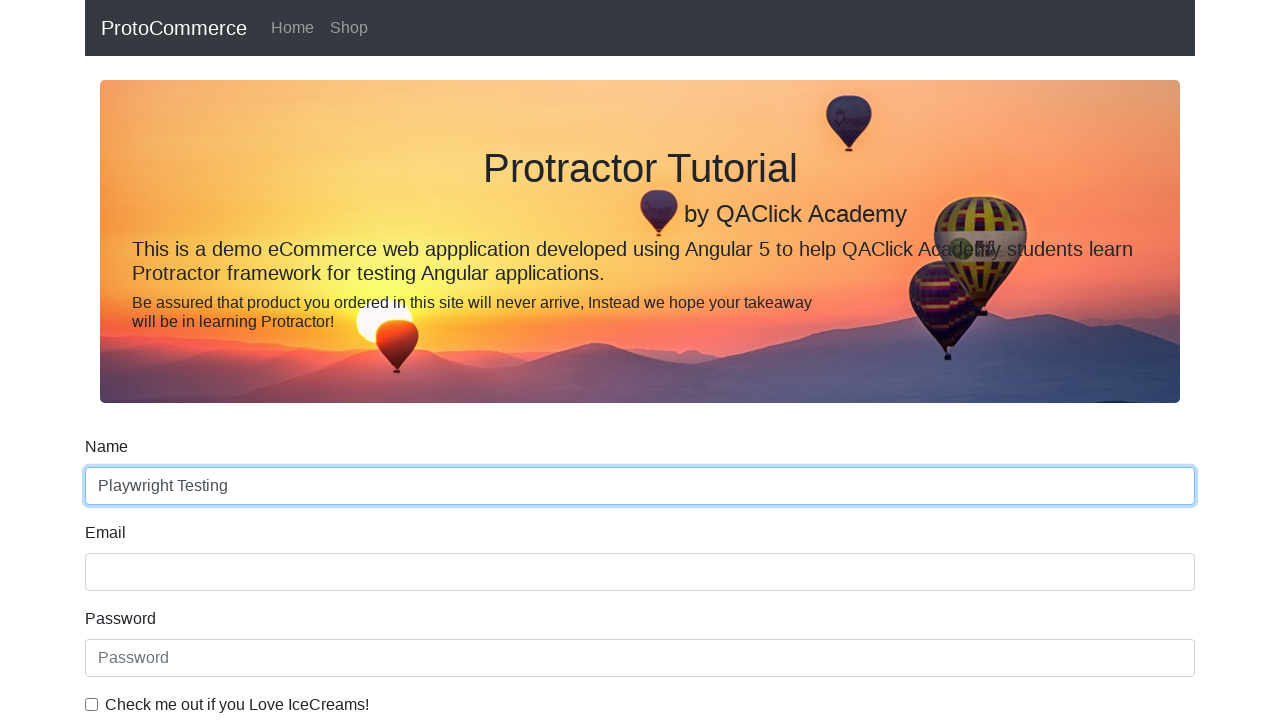

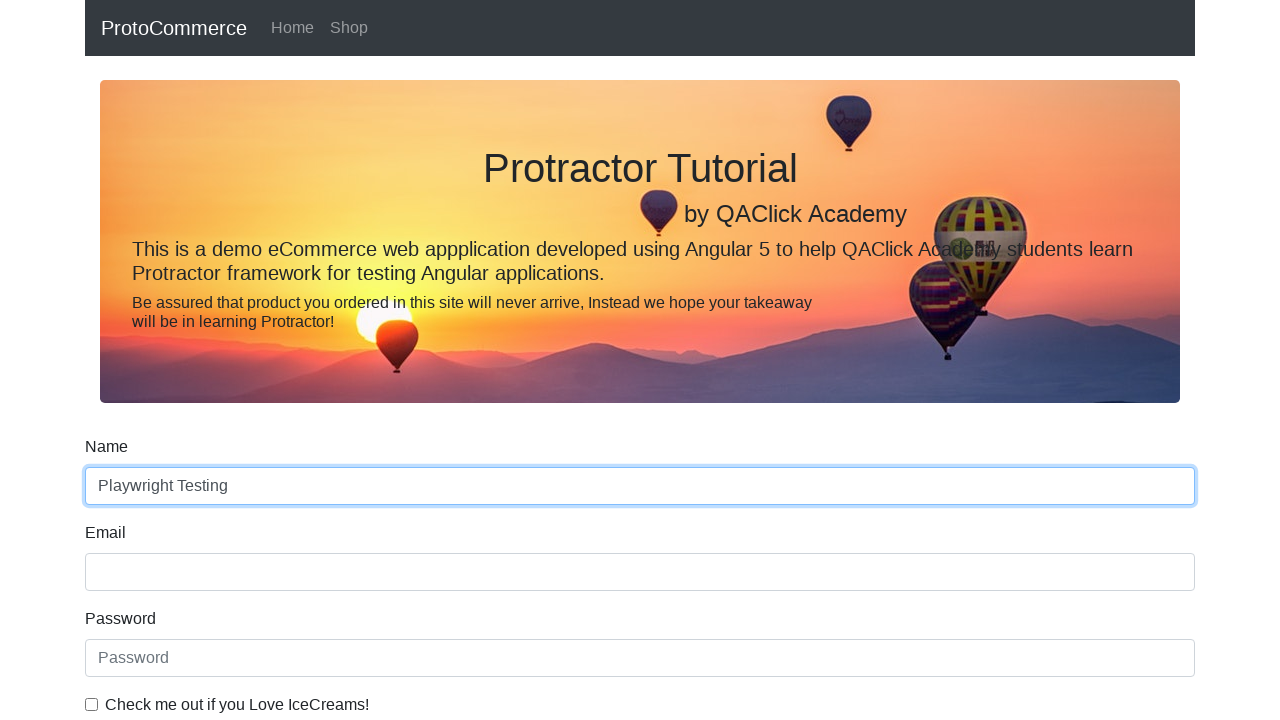